Tests news search functionality on Hankyung news site by searching for a keyword, clicking on an article from the results, verifying the article content loads in a new window, then closing the article and returning to search results.

Starting URL: https://search.hankyung.com/apps.frm/search.news?query=경제&mediaid_clust=HKPAPER,HKCOM&page=1

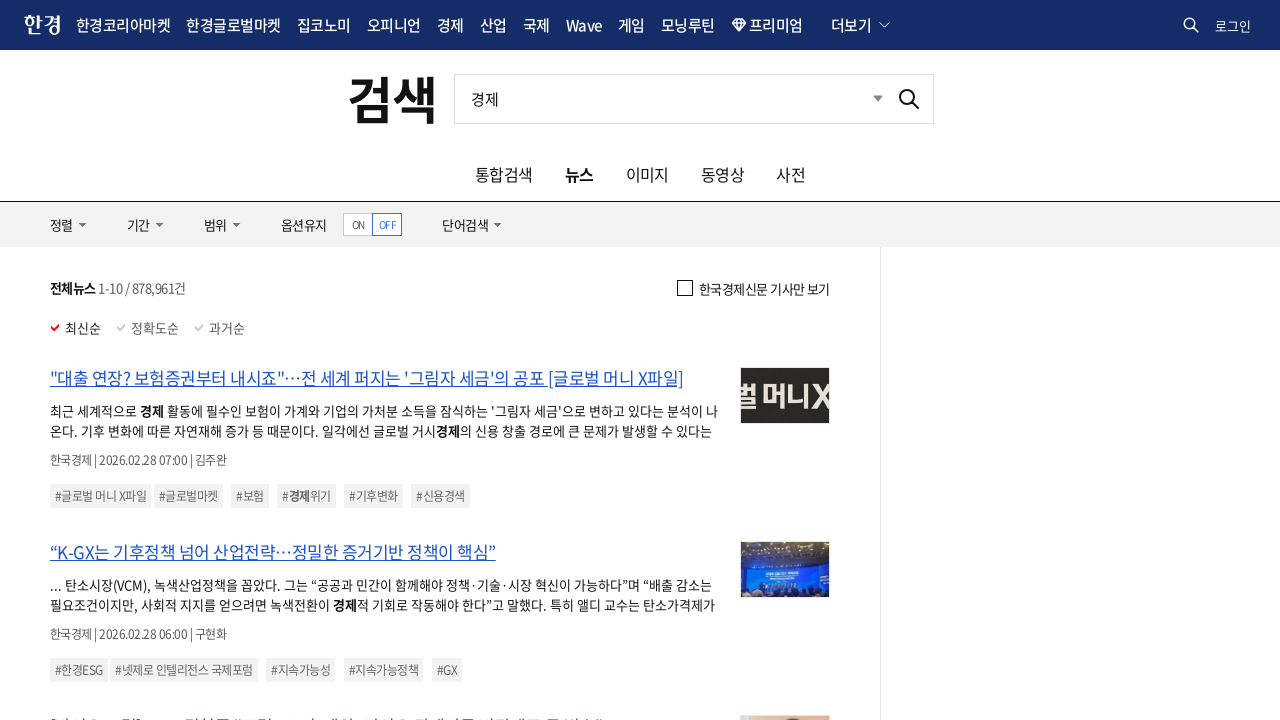

Search results loaded on Hankyung news site
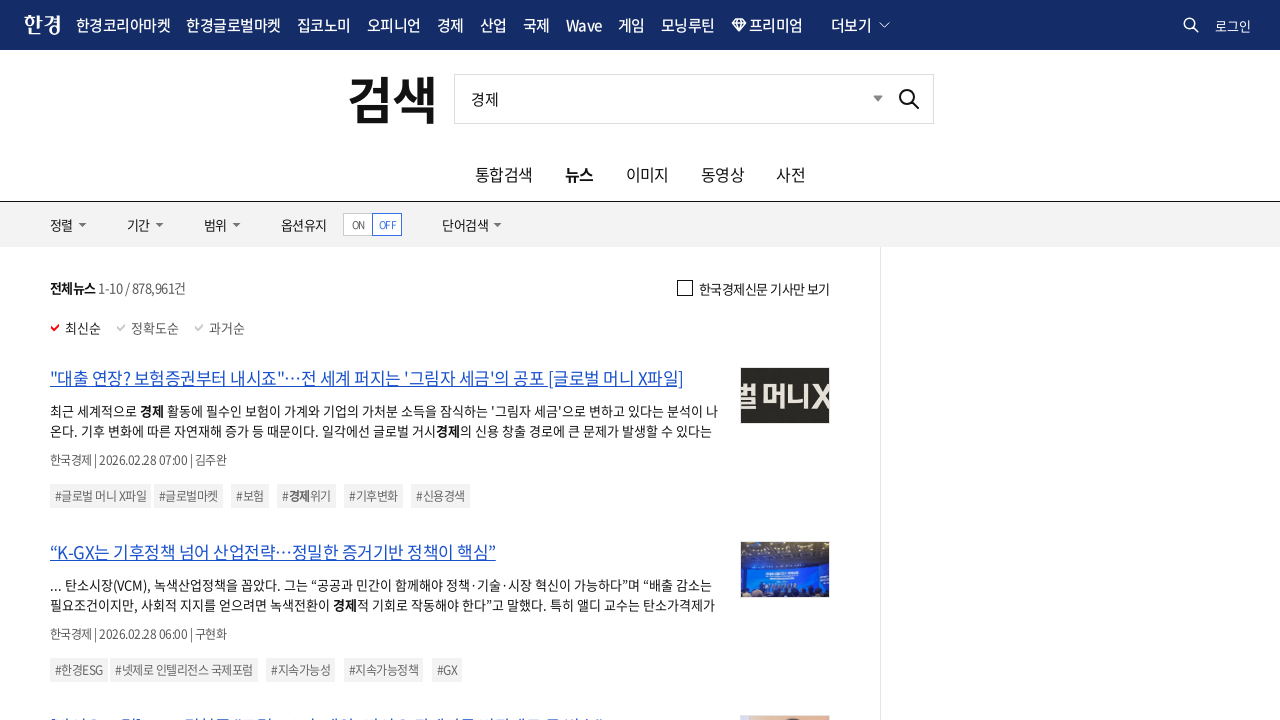

Clicked on first article from search results at (388, 378) on em.tit >> nth=0
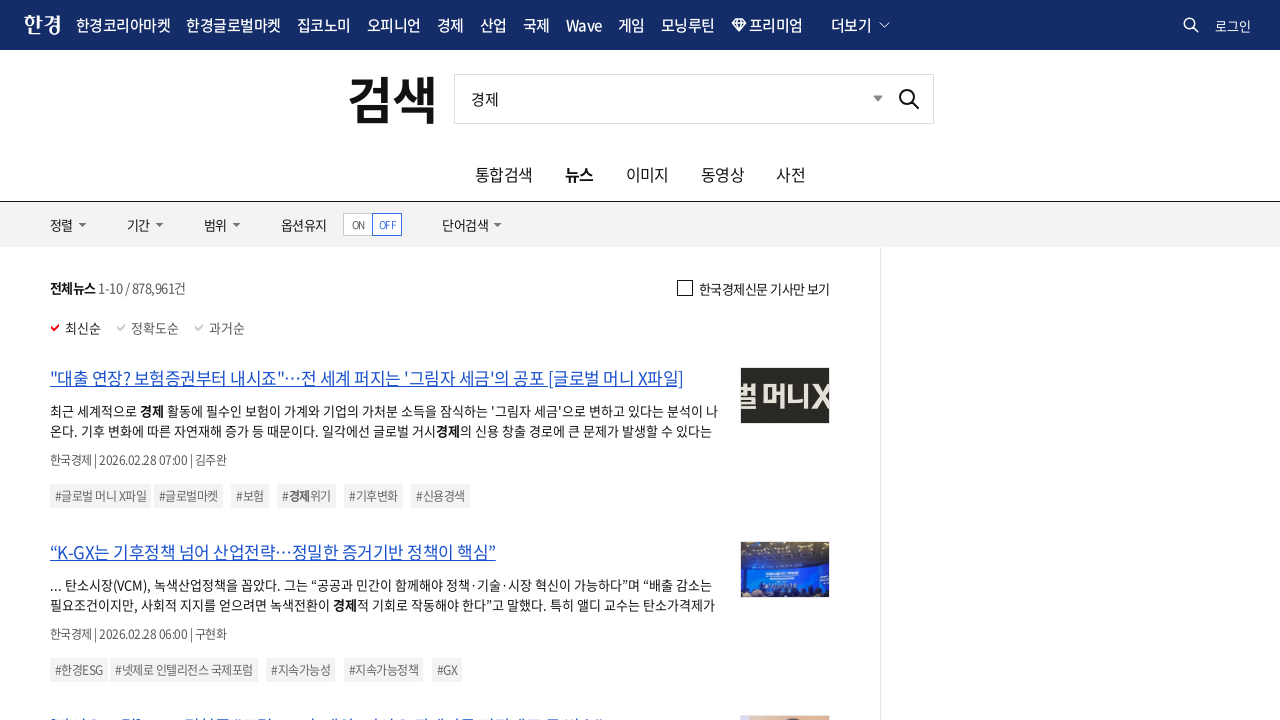

Waited for new tab/window to open
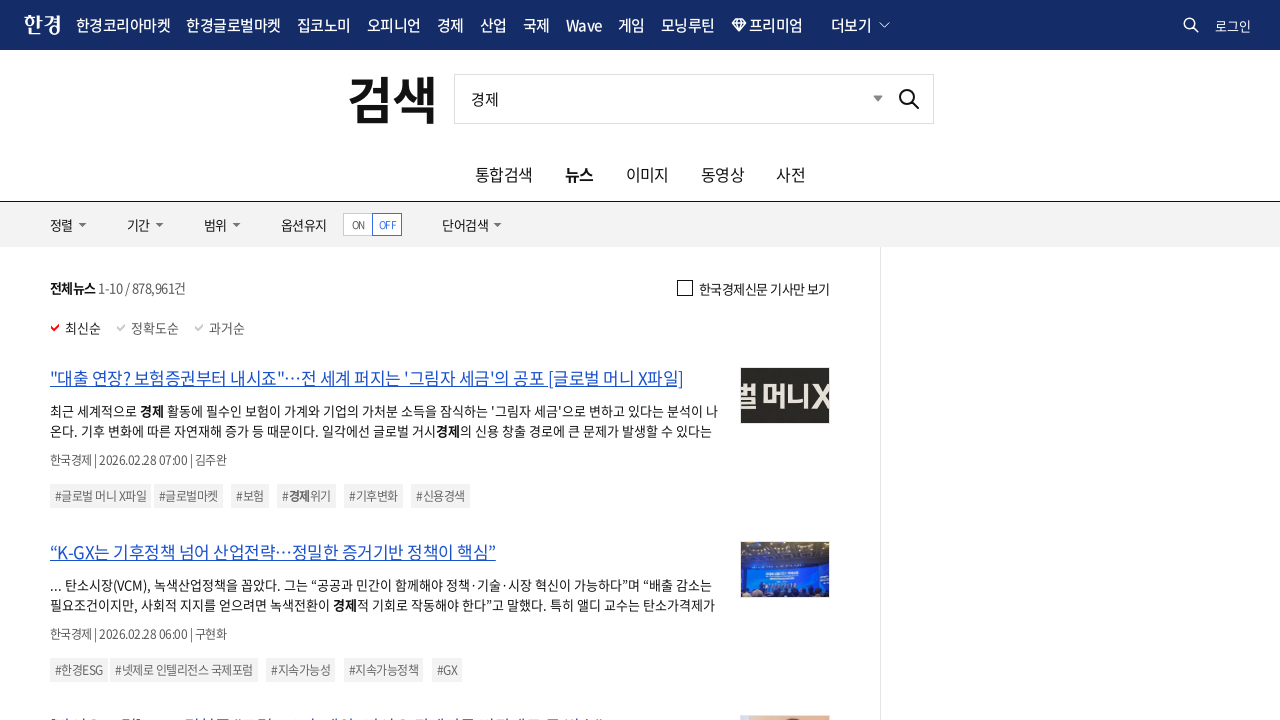

Switched to new article page
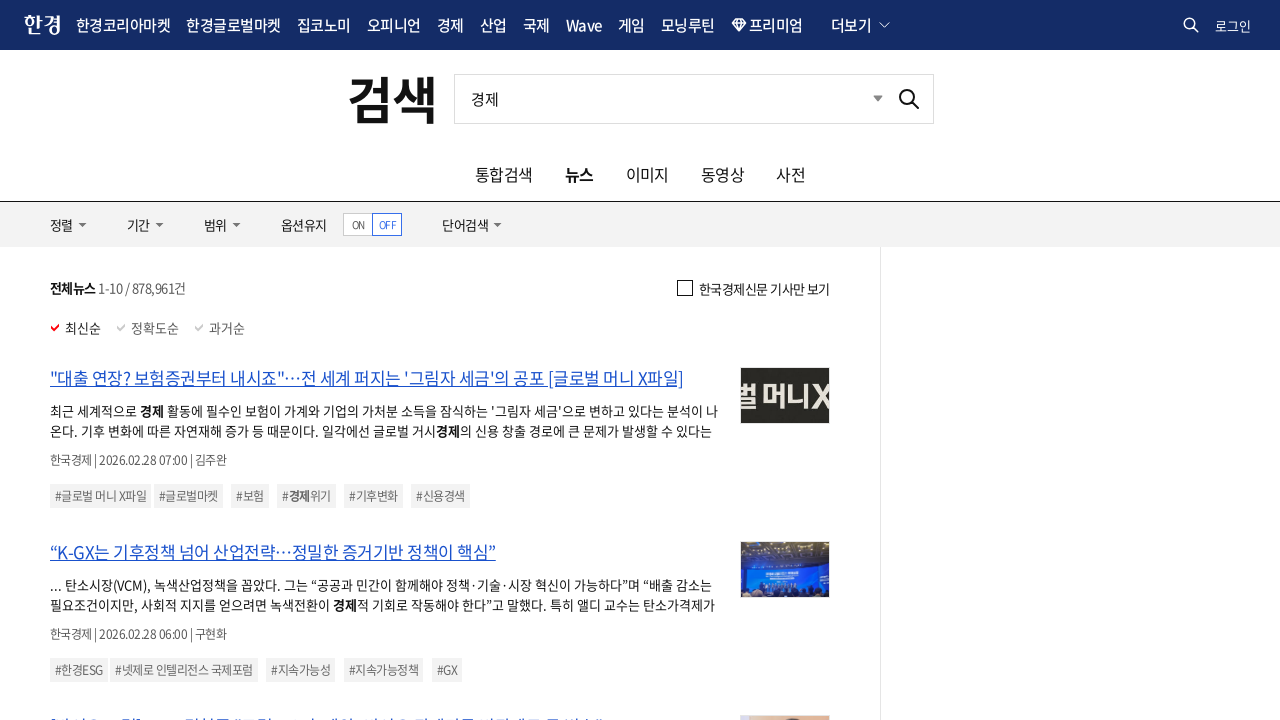

Article content loaded in new window
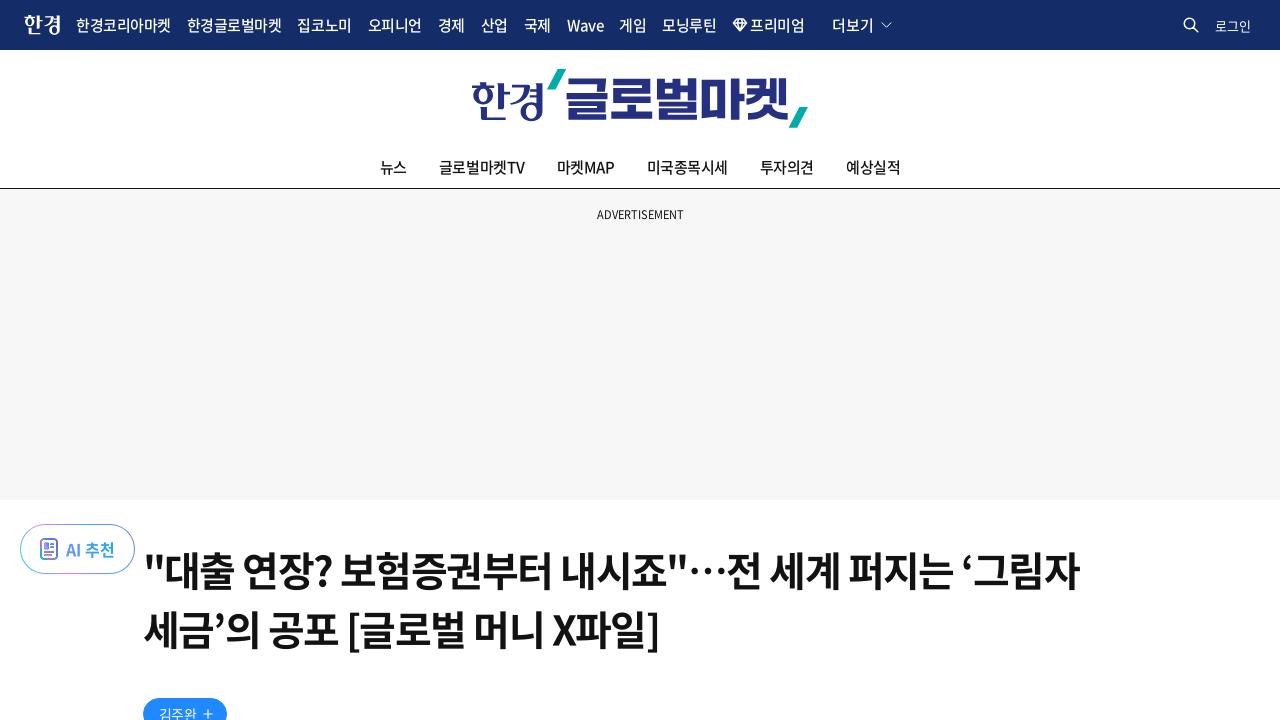

Closed article page
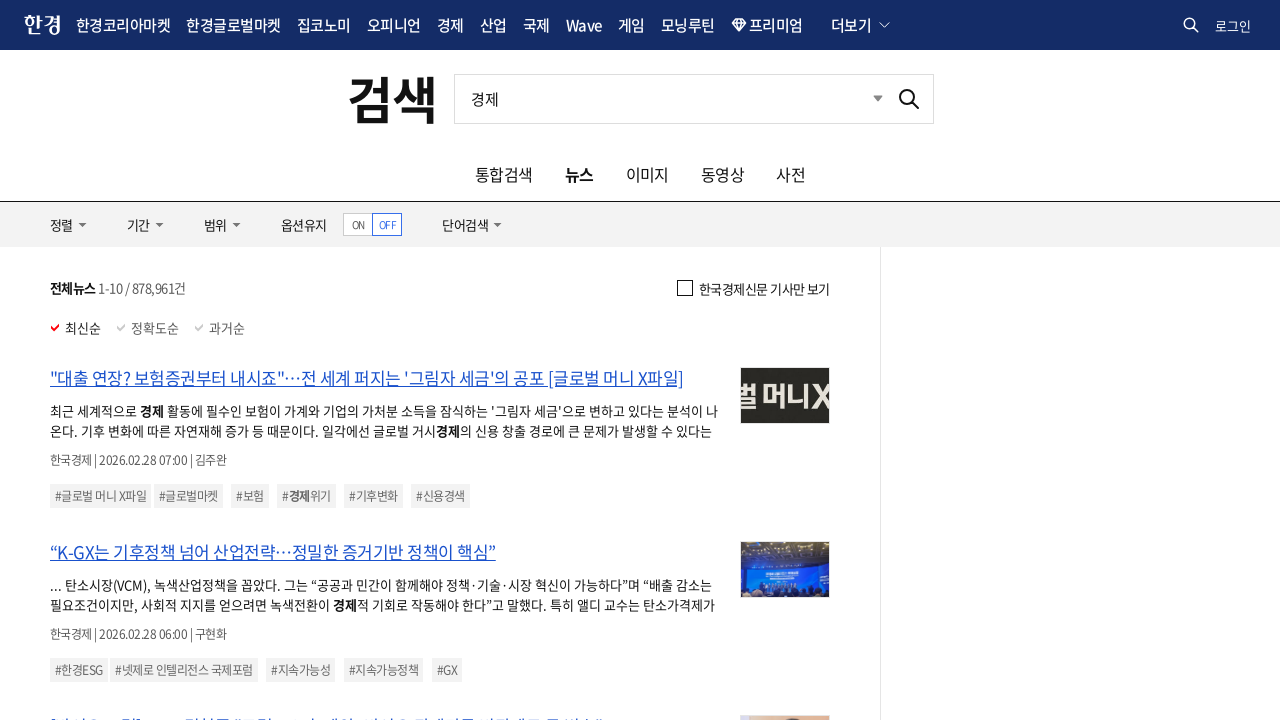

Returned to search results page
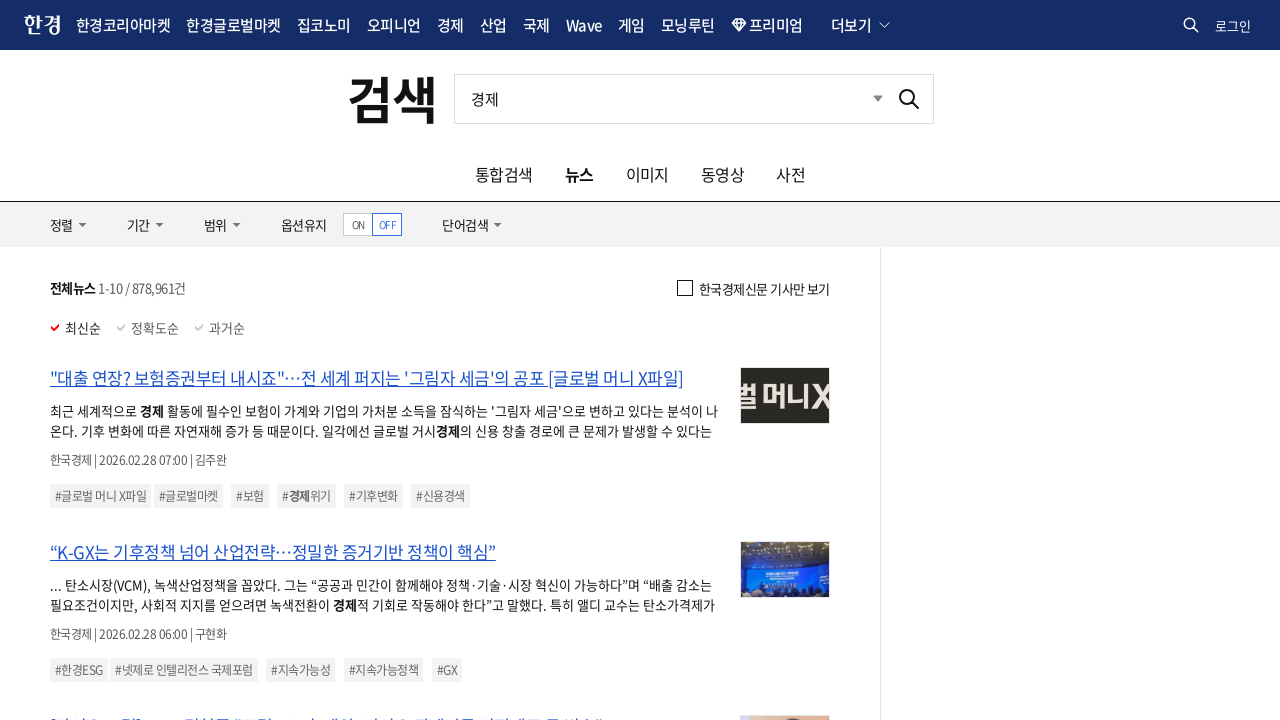

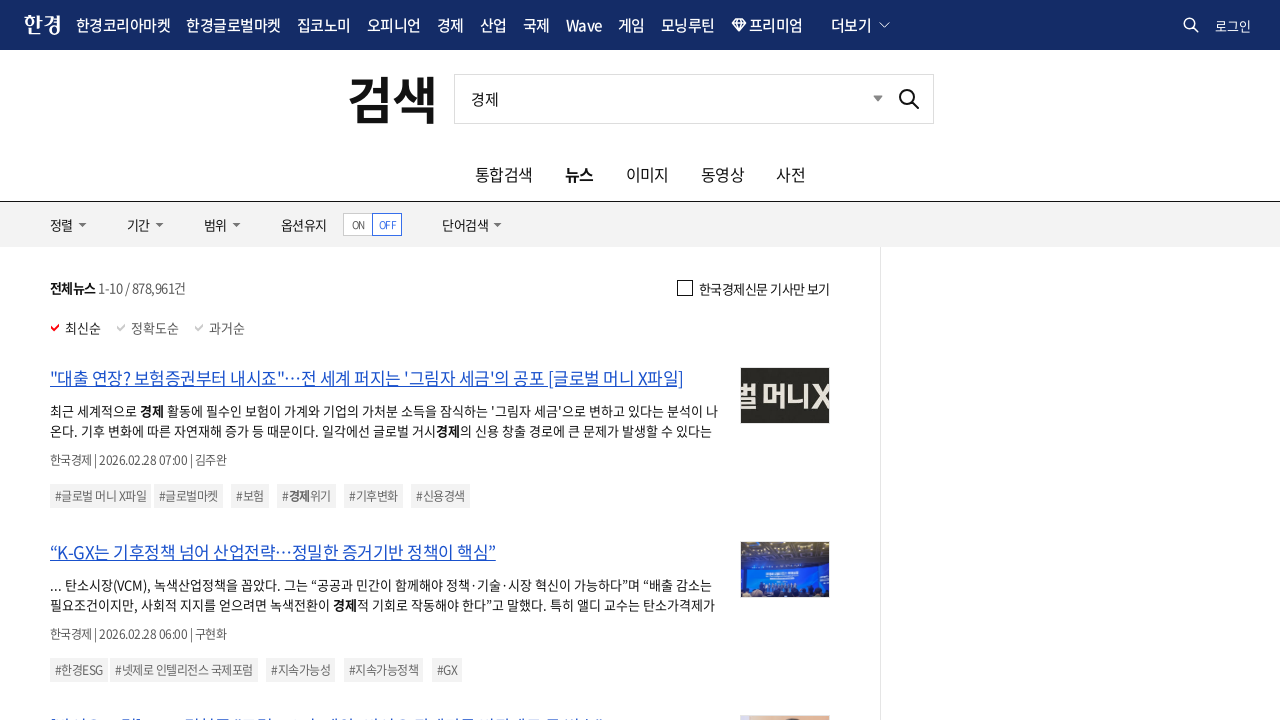